Tests multiple select dropdown by selecting multiple months and verifying the selections

Starting URL: https://multiple-select.wenzhixin.net.cn/templates/template.html?v=189&url=basic.html

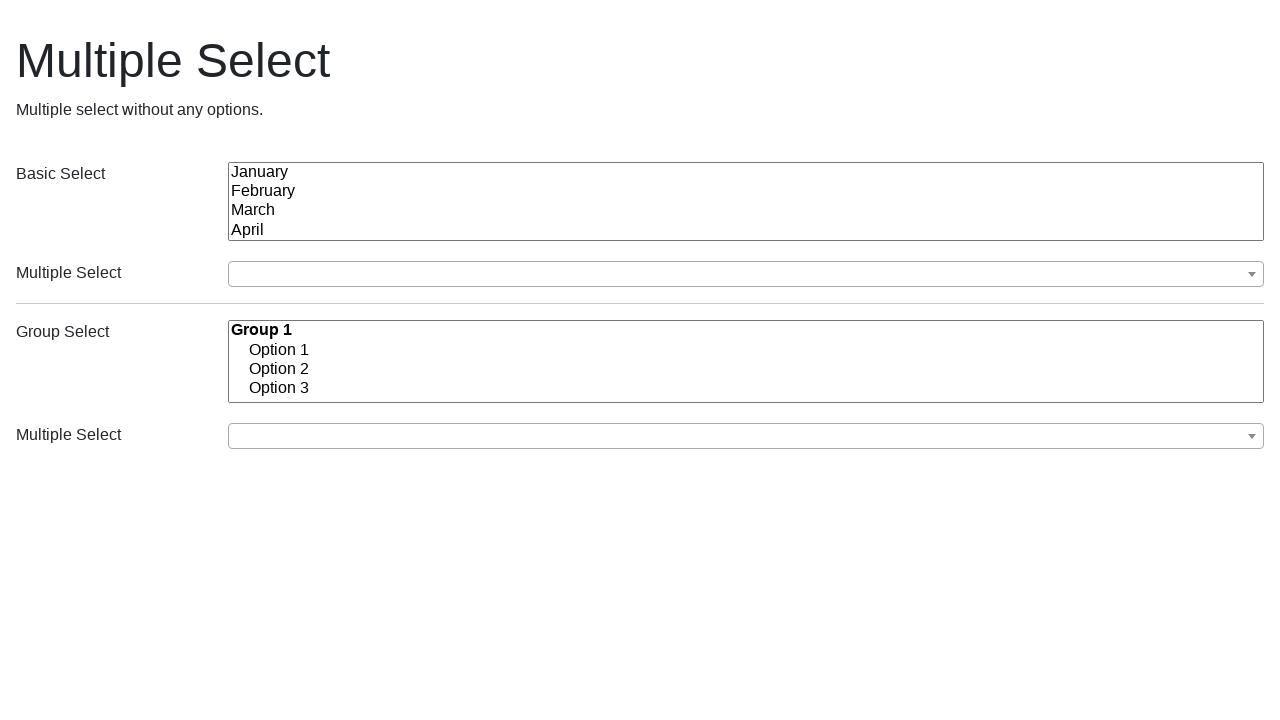

Clicked the multiple select dropdown button to open options at (746, 274) on (//button[@class='ms-choice'])[1]
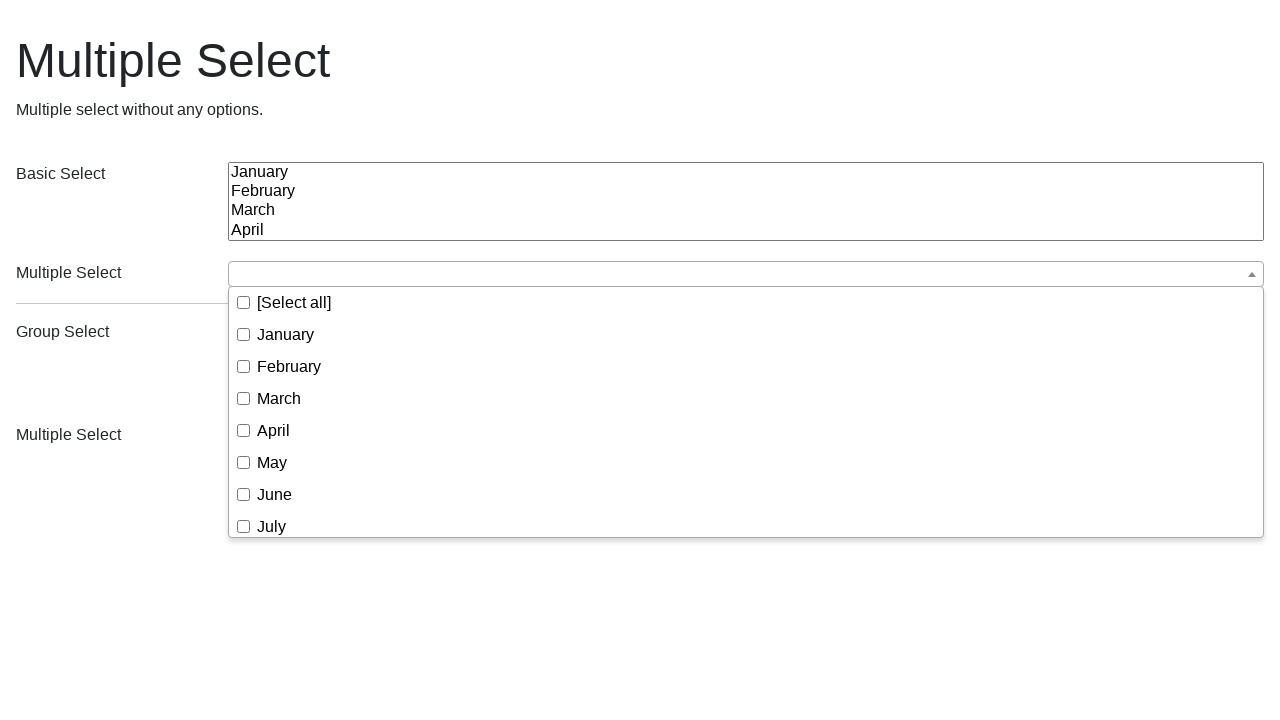

Selected April from the dropdown at (274, 430) on (//button[@class='ms-choice'])[1]/following-sibling::div//span[text()='April']
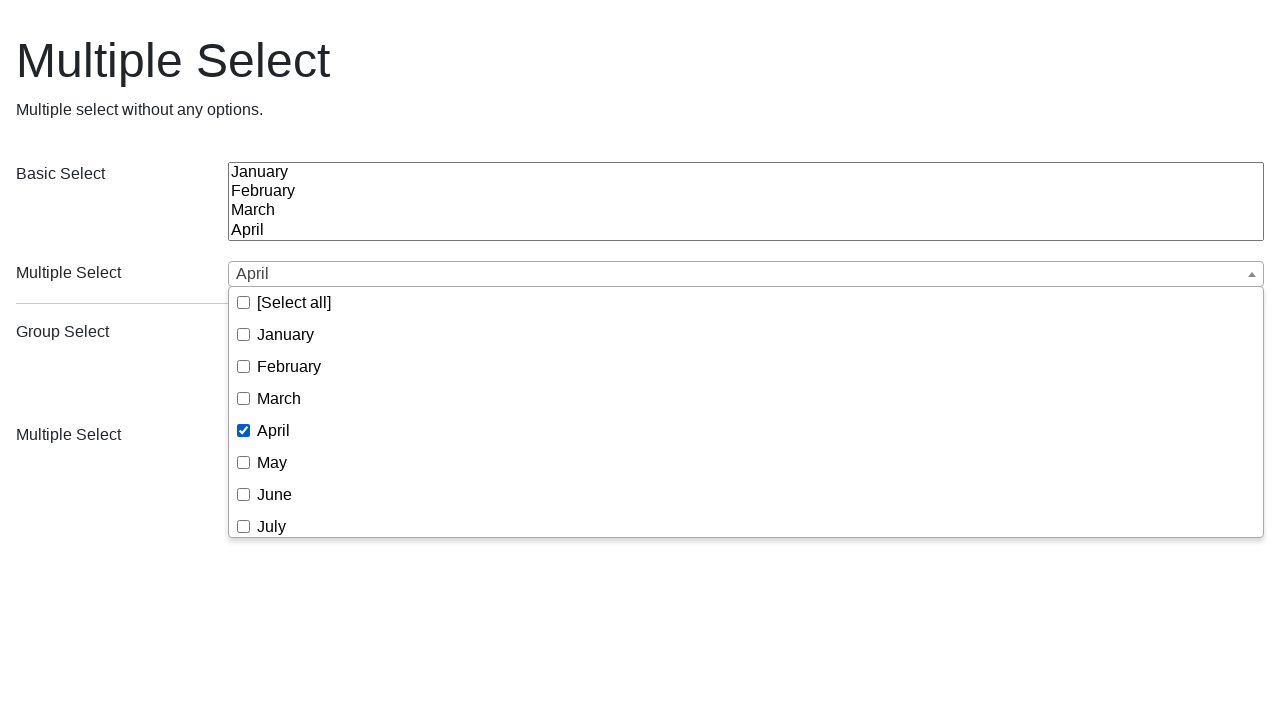

Selected August from the dropdown at (282, 411) on (//button[@class='ms-choice'])[1]/following-sibling::div//span[text()='August']
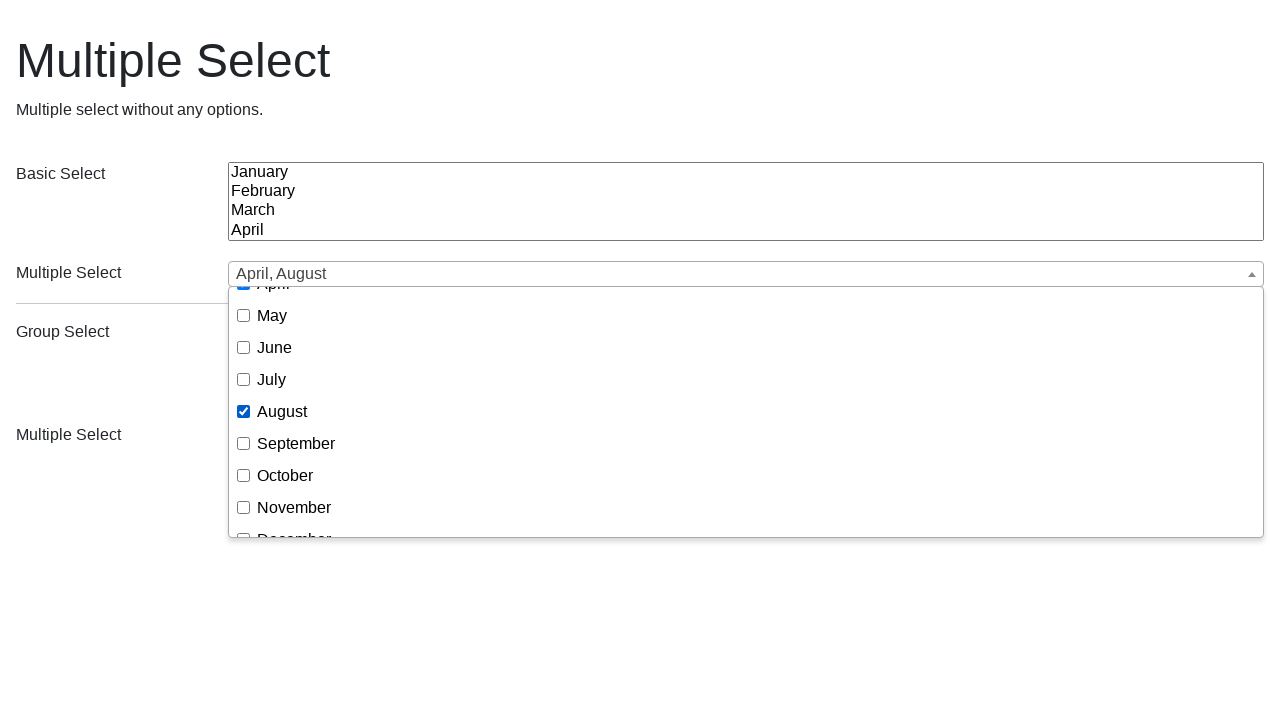

Selected September from the dropdown at (296, 443) on (//button[@class='ms-choice'])[1]/following-sibling::div//span[text()='September
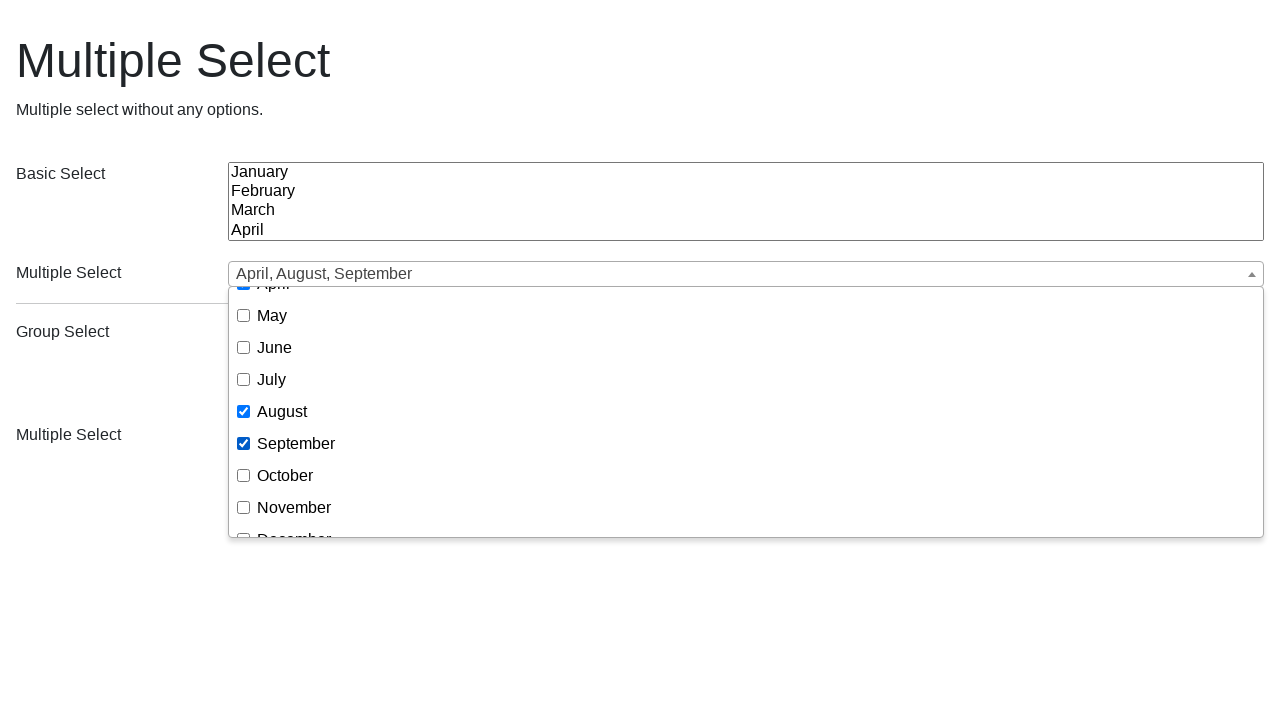

Reloaded the page
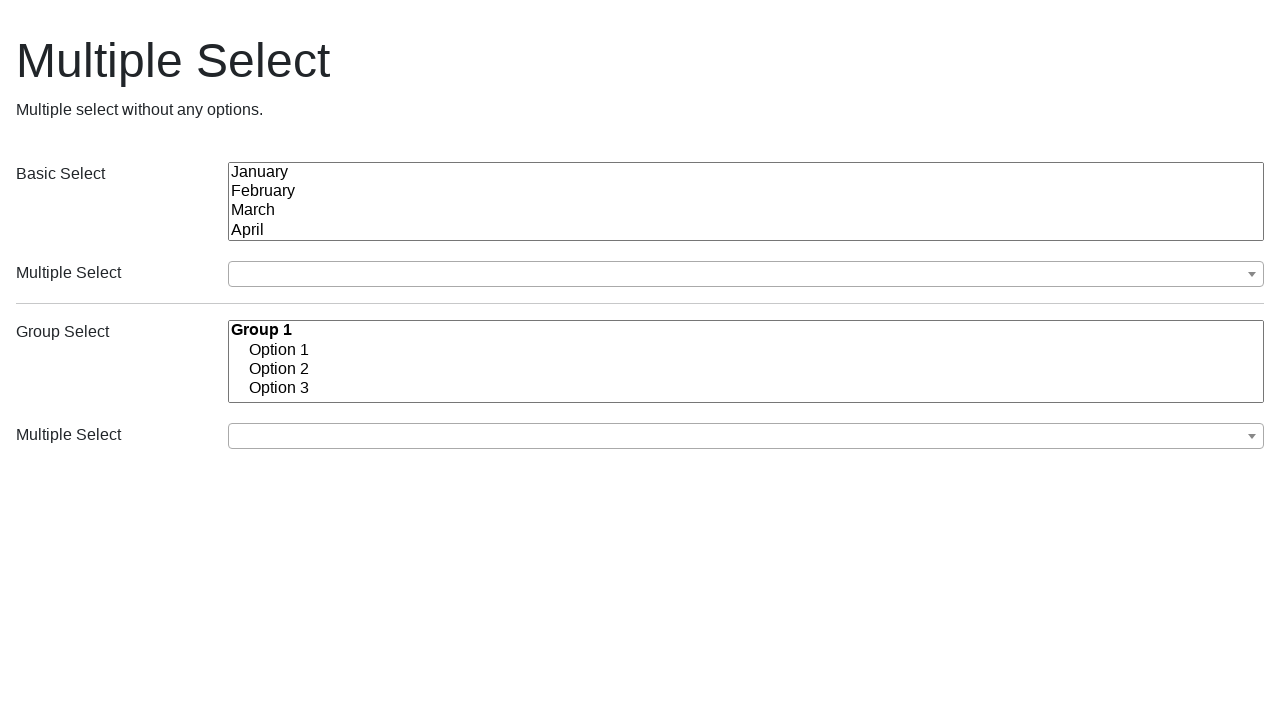

Clicked the multiple select dropdown button to open options after reload at (746, 274) on (//button[@class='ms-choice'])[1]
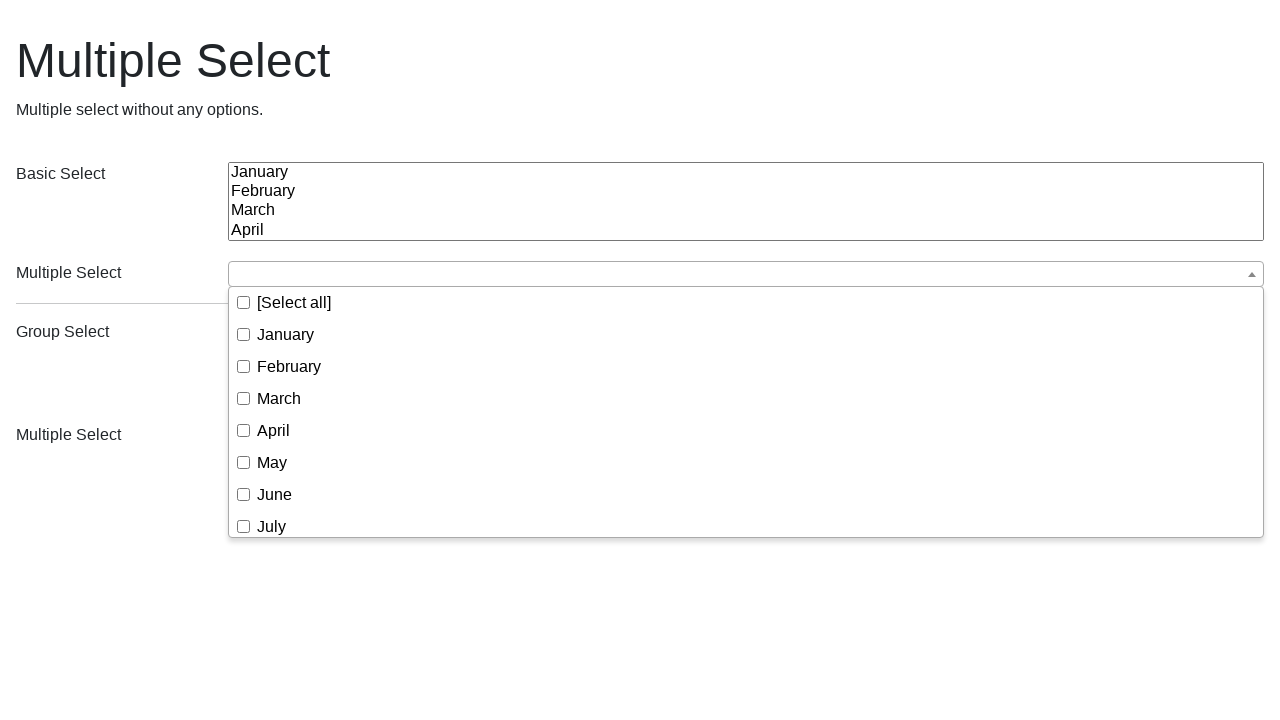

Selected April from the dropdown at (274, 430) on (//button[@class='ms-choice'])[1]/following-sibling::div//span[text()='April']
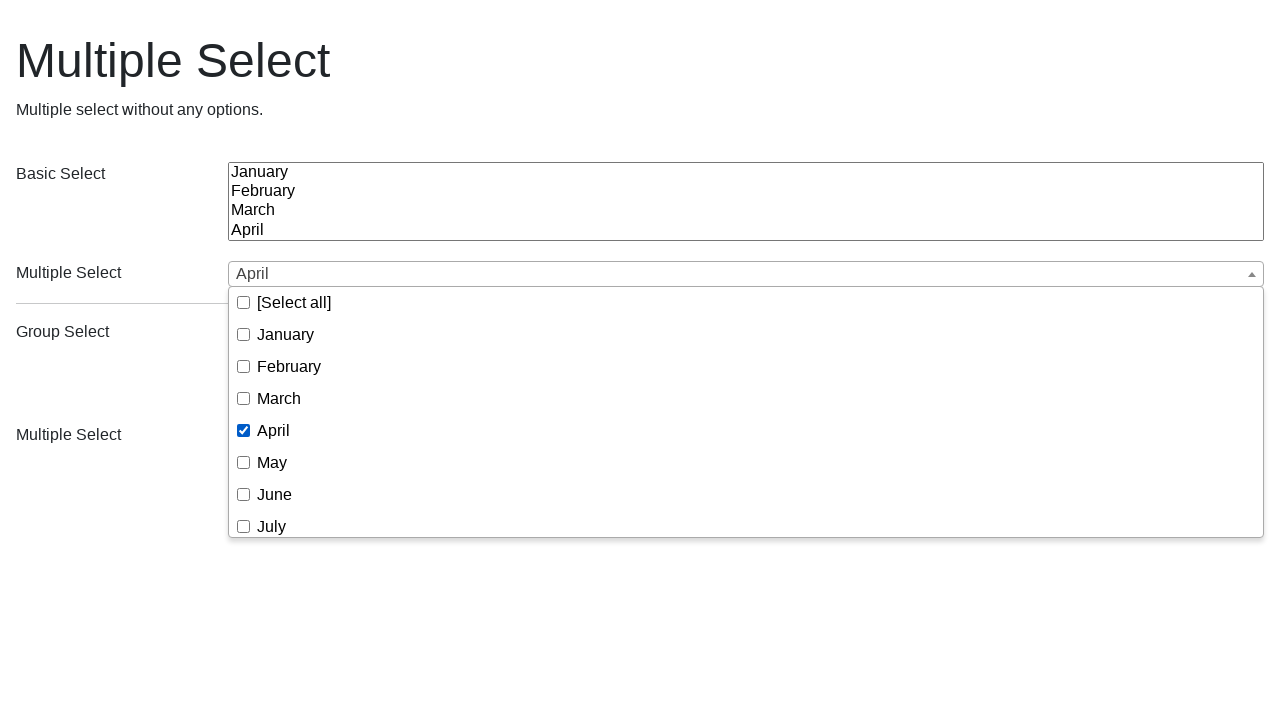

Selected August from the dropdown at (282, 411) on (//button[@class='ms-choice'])[1]/following-sibling::div//span[text()='August']
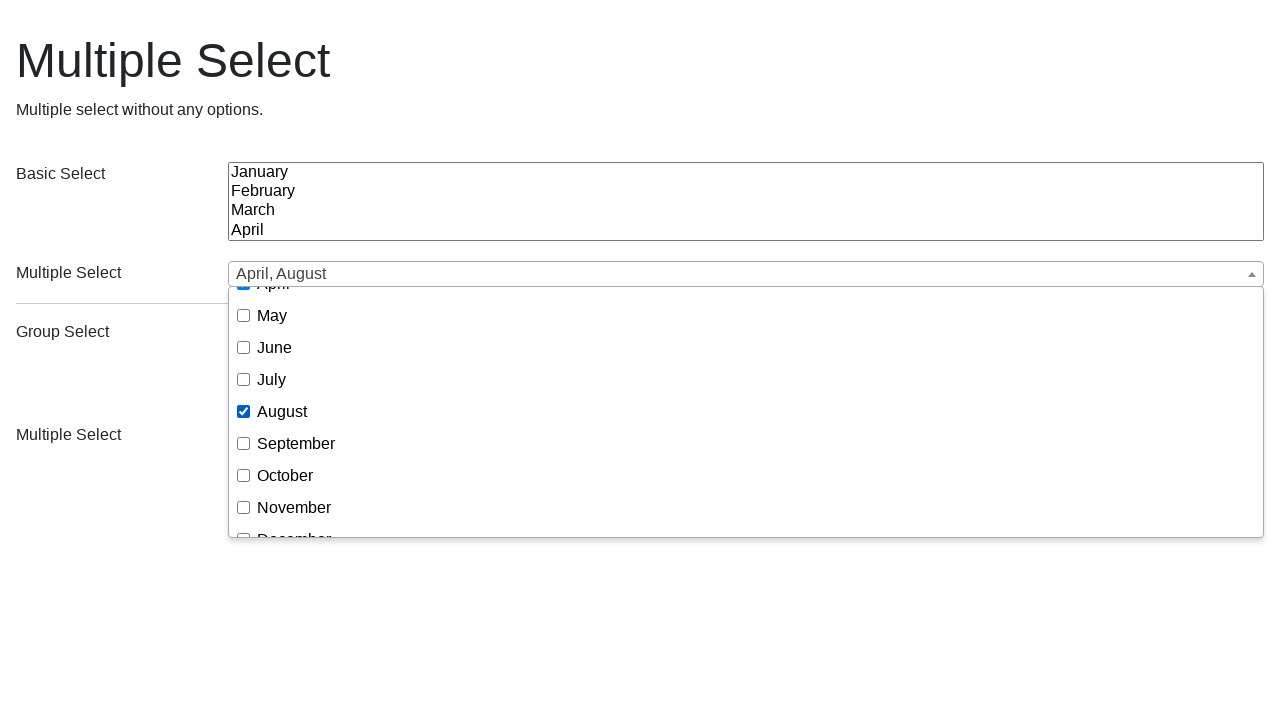

Selected September from the dropdown at (296, 443) on (//button[@class='ms-choice'])[1]/following-sibling::div//span[text()='September
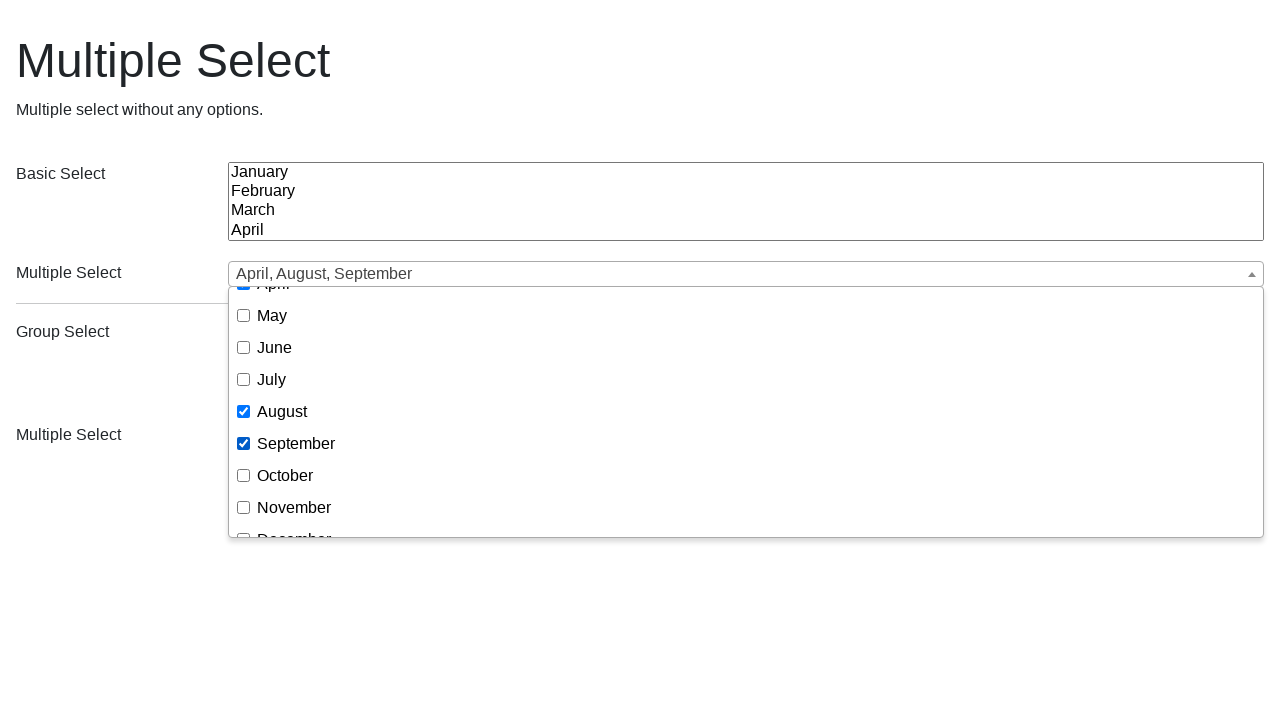

Selected October from the dropdown at (285, 475) on (//button[@class='ms-choice'])[1]/following-sibling::div//span[text()='October']
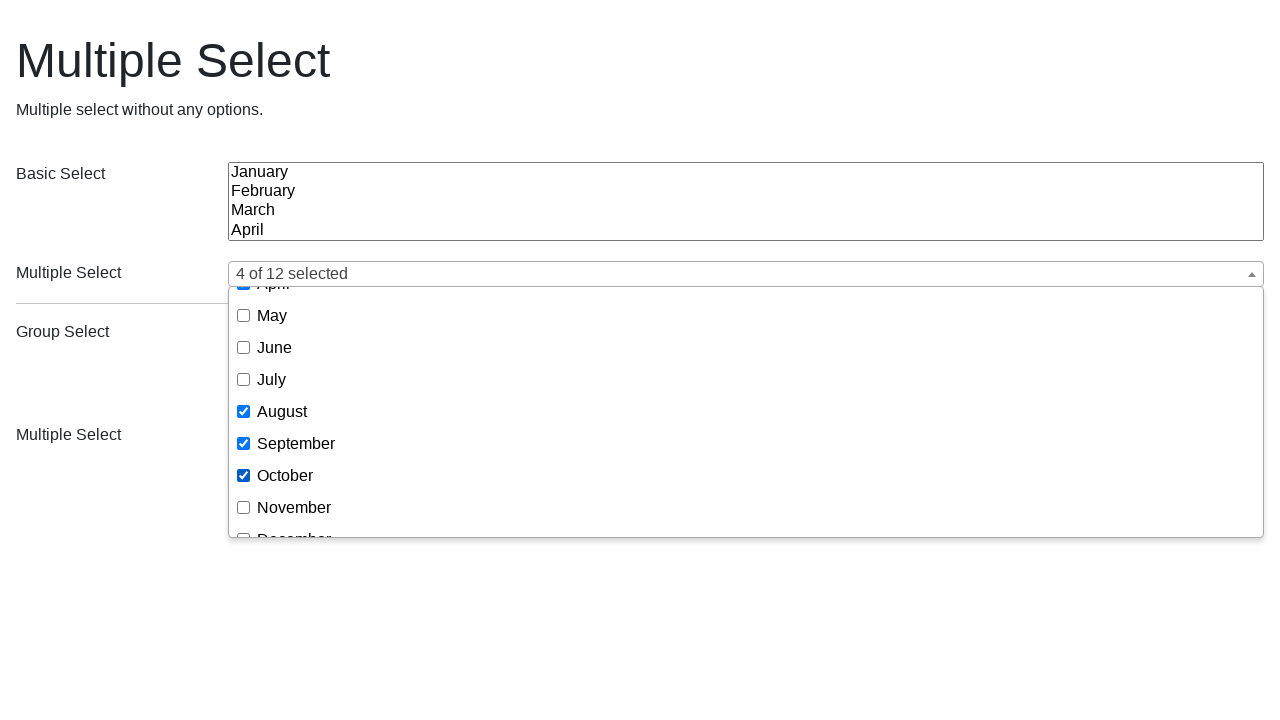

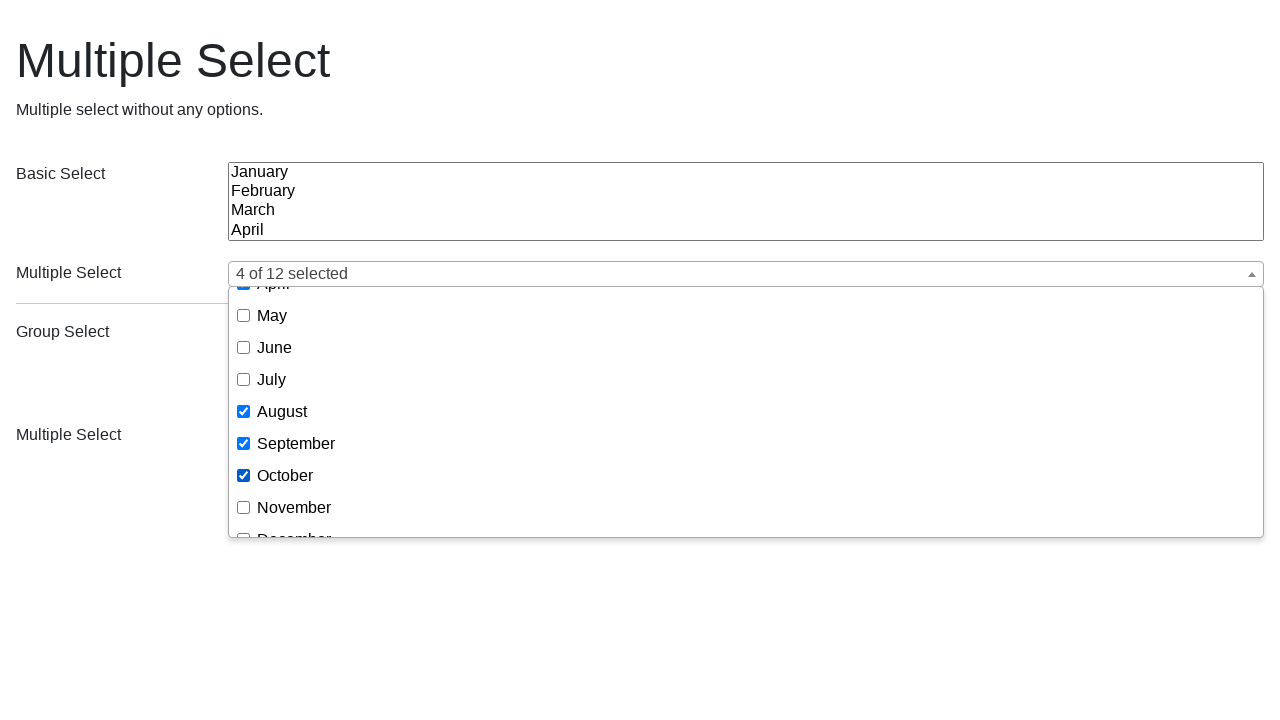